Opens the Puma India website homepage and verifies the page loads successfully

Starting URL: https://in.puma.com/in/en

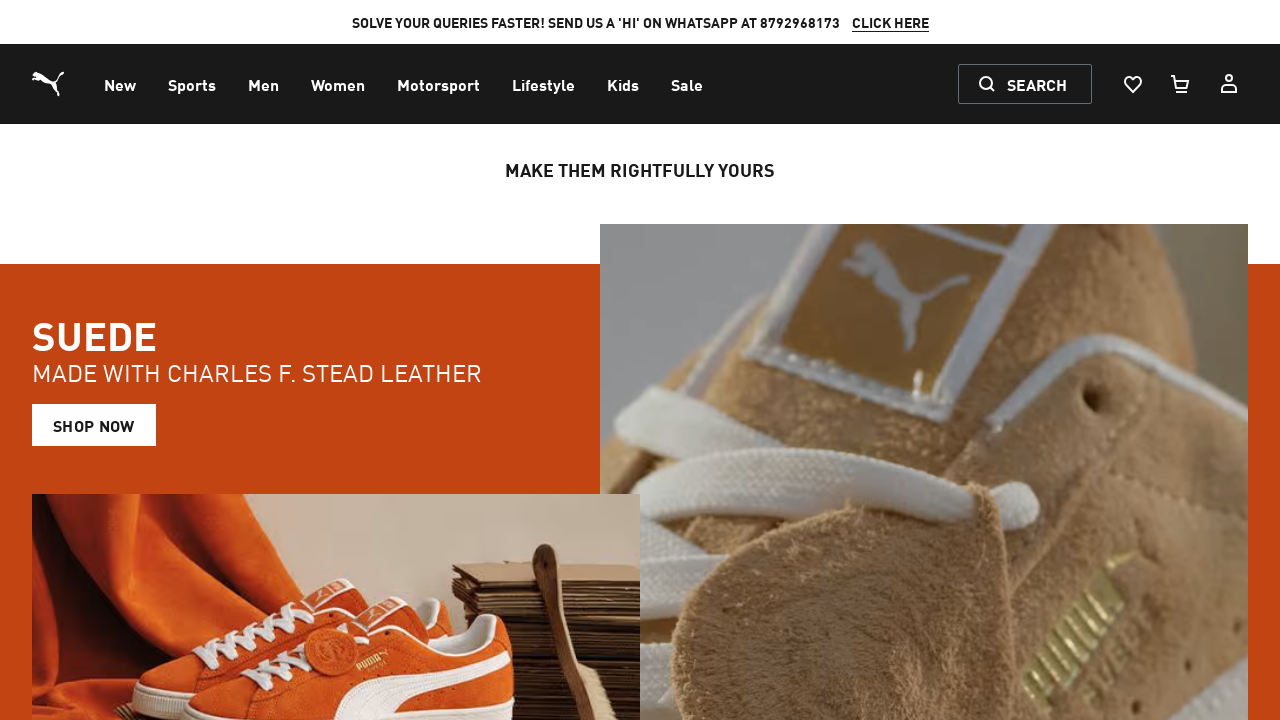

Waited for page to reach domcontentloaded state
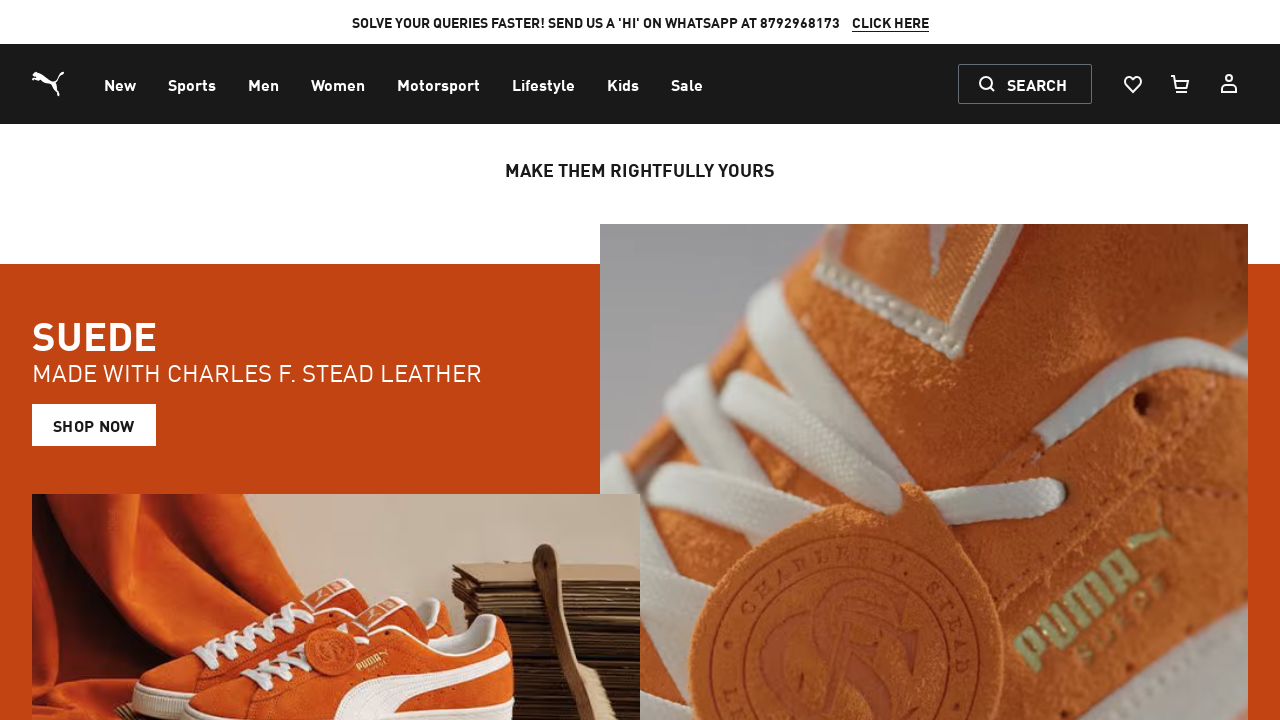

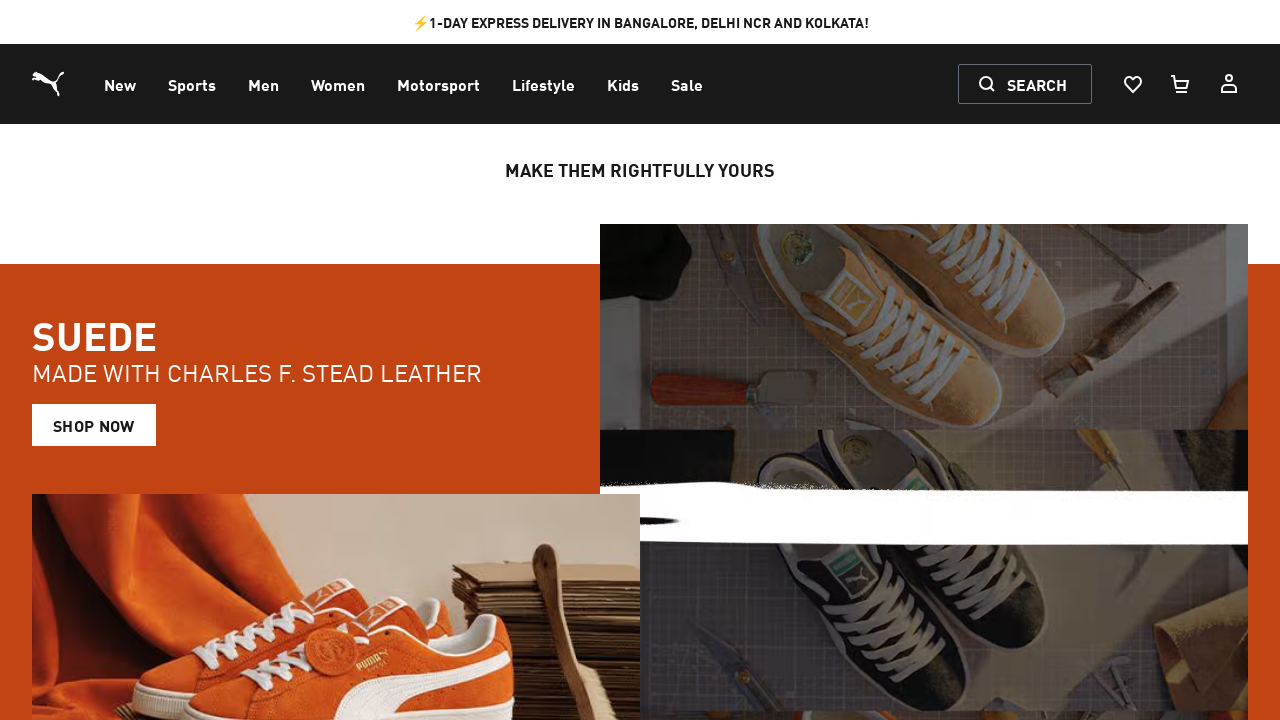